Tests the flight booking flow on BlazeDemo by selecting departure and destination cities, choosing a flight, and completing the purchase to verify the confirmation message.

Starting URL: https://blazedemo.com/

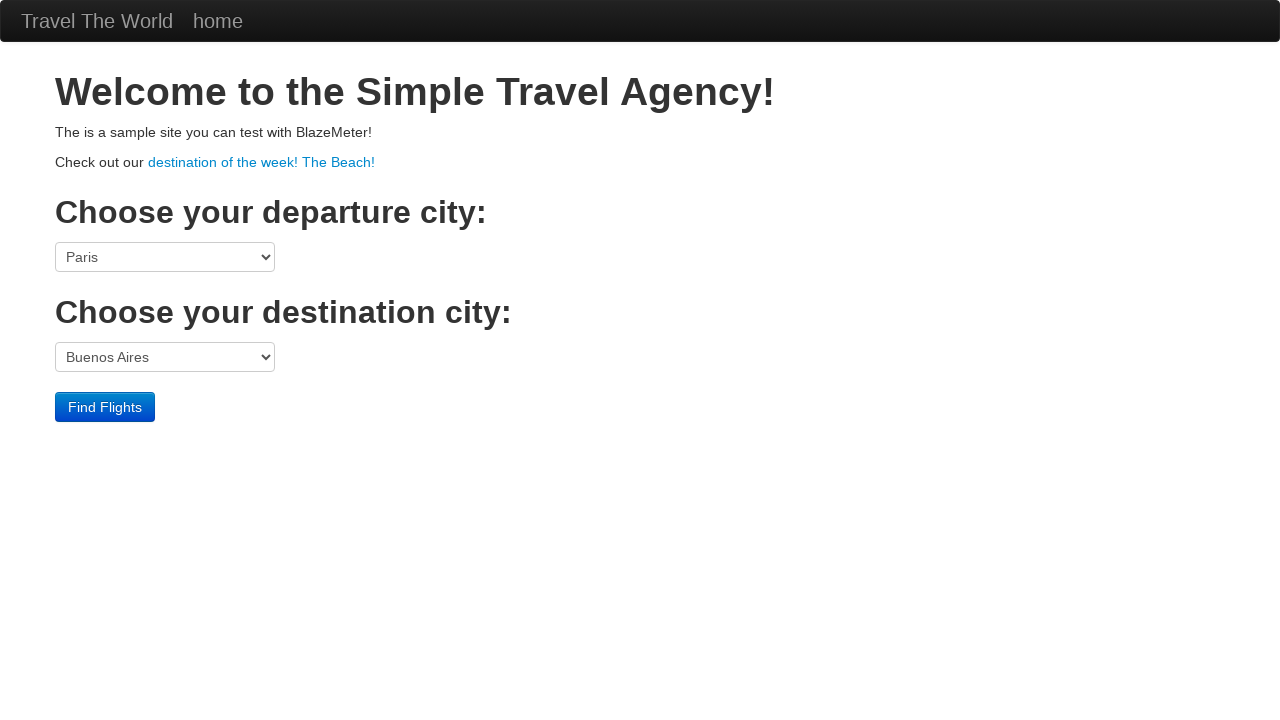

Selected Portland as departure city on select.form-inline >> nth=0
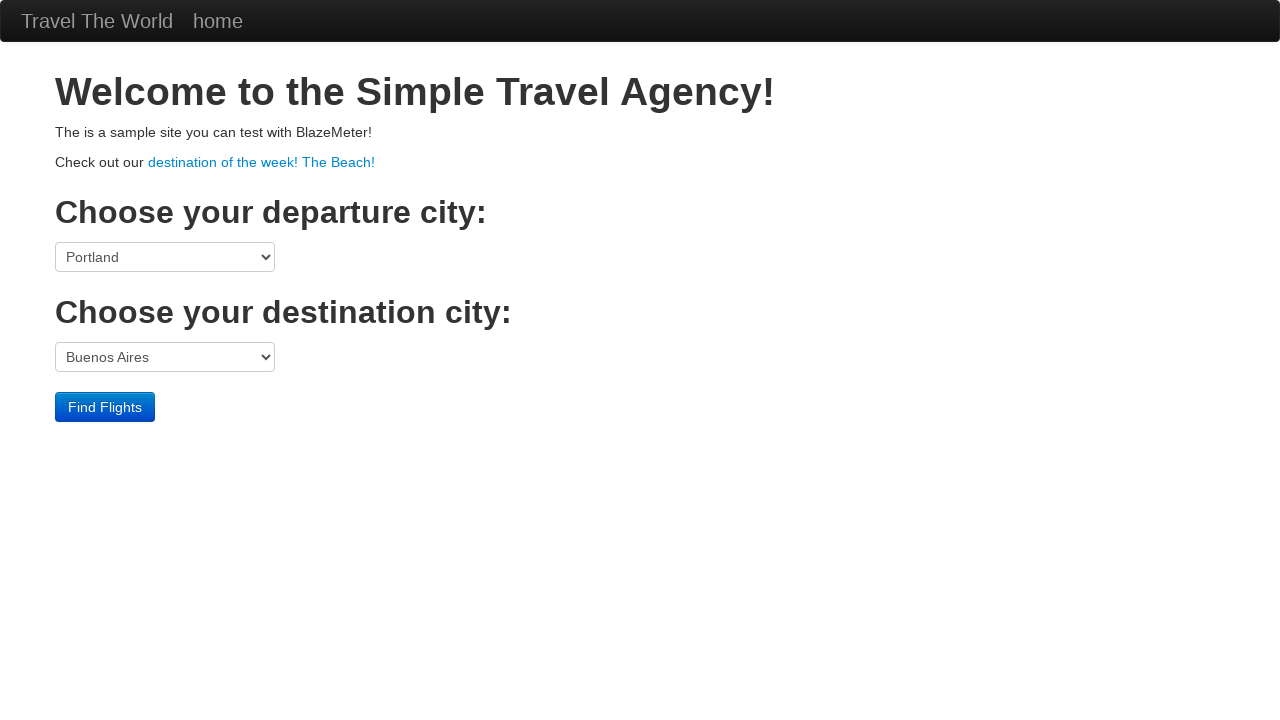

Selected London as destination city on select.form-inline >> nth=1
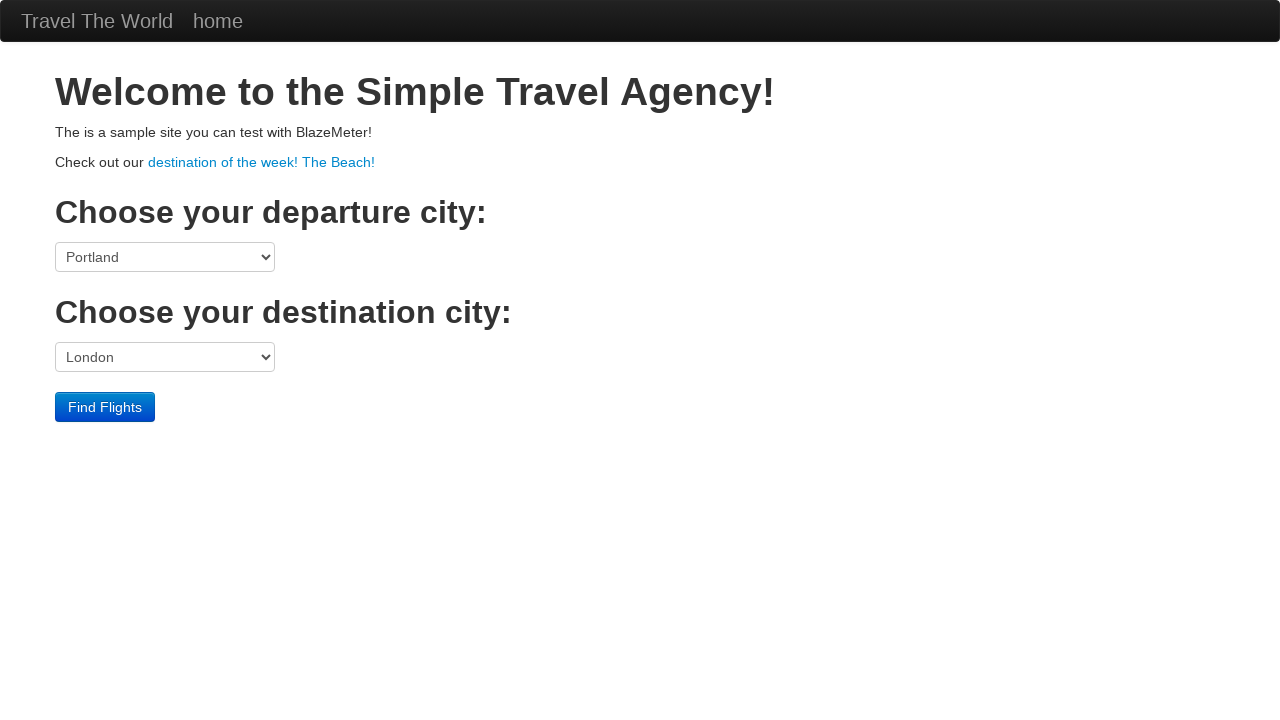

Clicked Find Flights button at (105, 407) on input[type='submit']
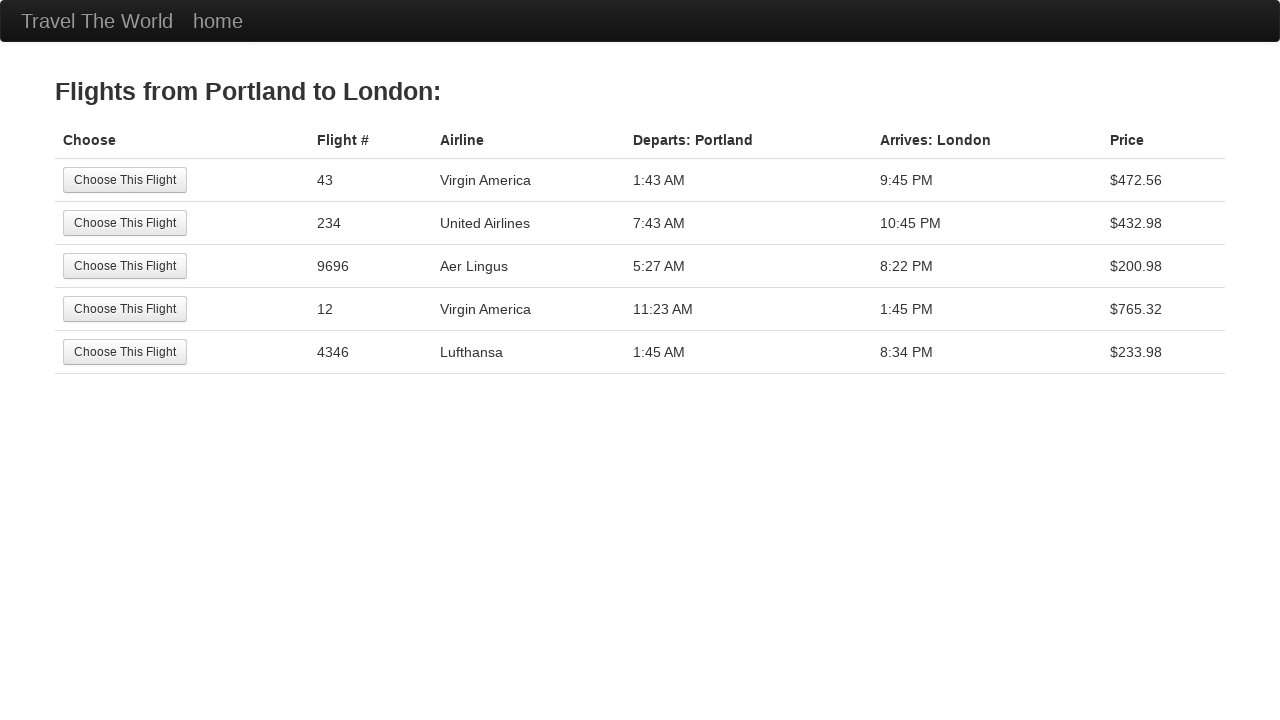

Flights page loaded with available flight options
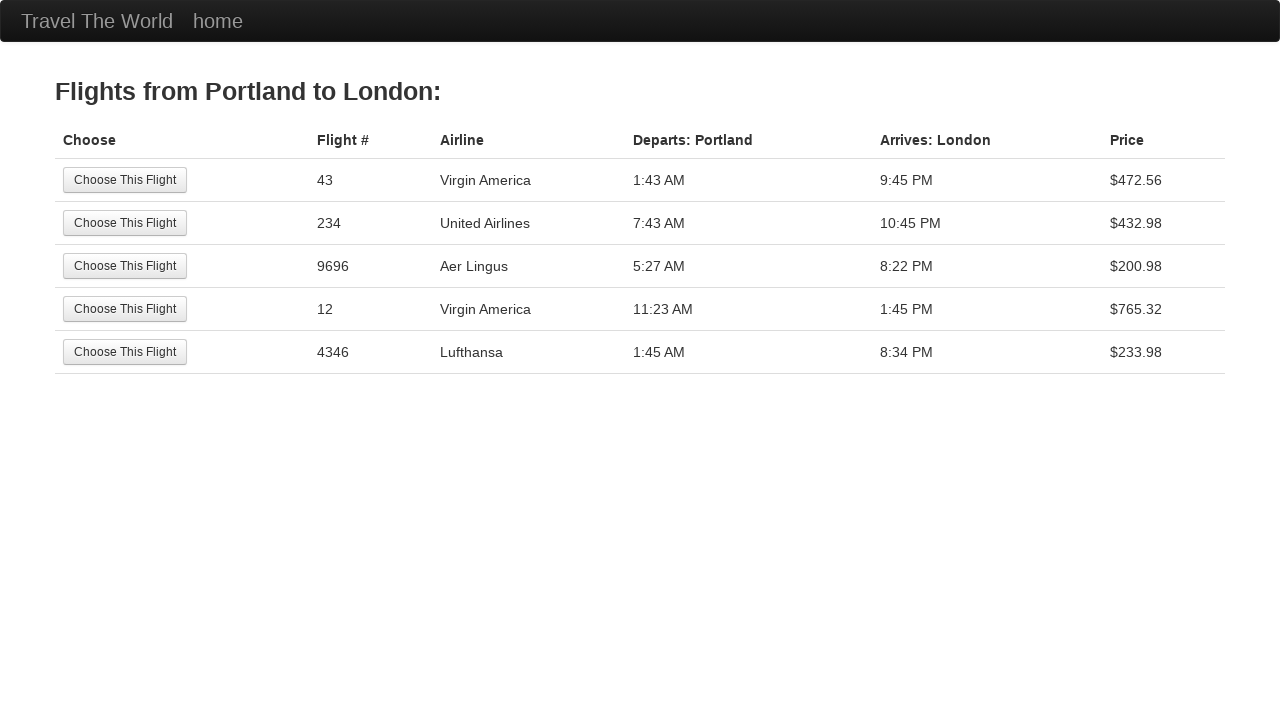

Selected the 3rd flight option at (125, 266) on (//input[@type='submit'])[3]
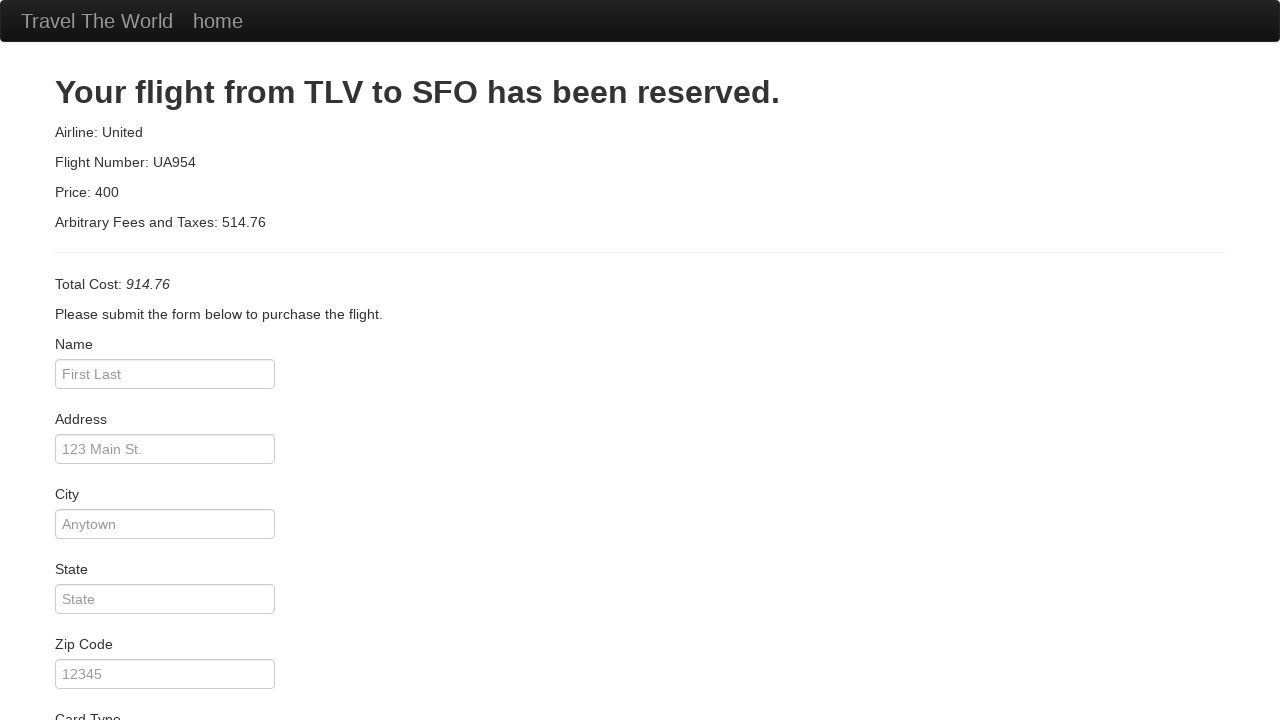

Purchase Flight button is visible
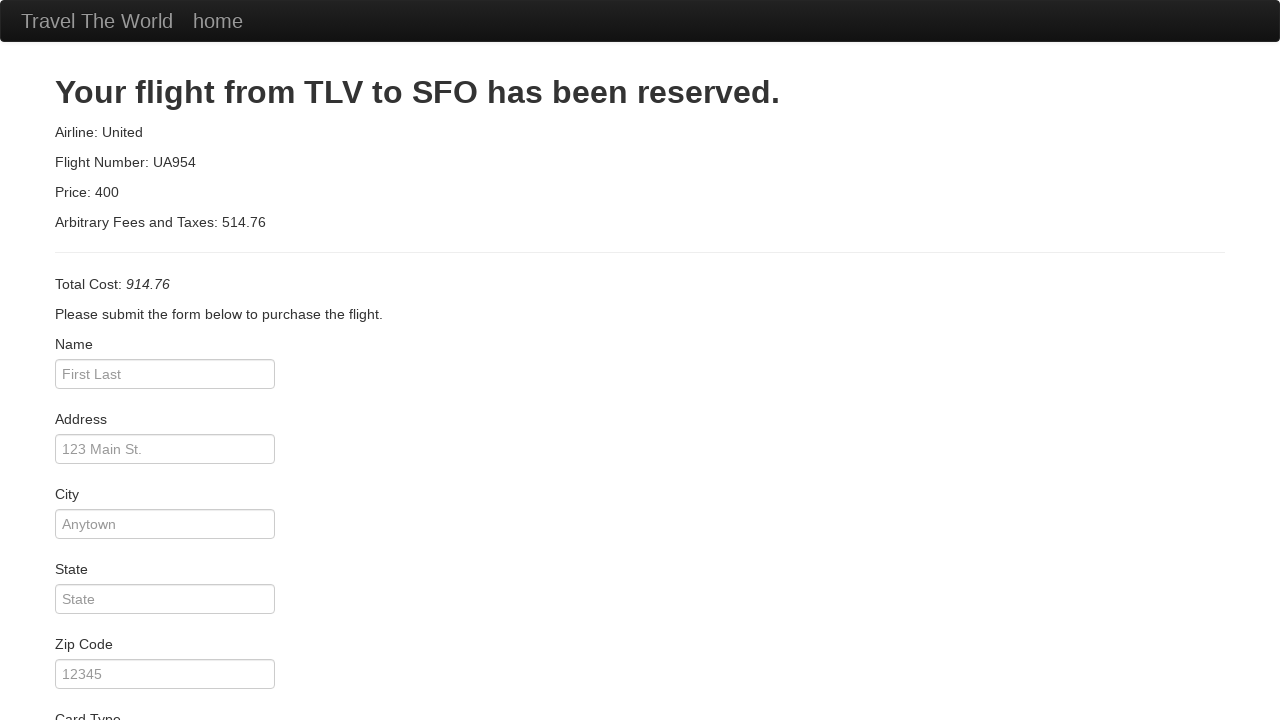

Clicked Purchase Flight button at (118, 685) on input[value='Purchase Flight']
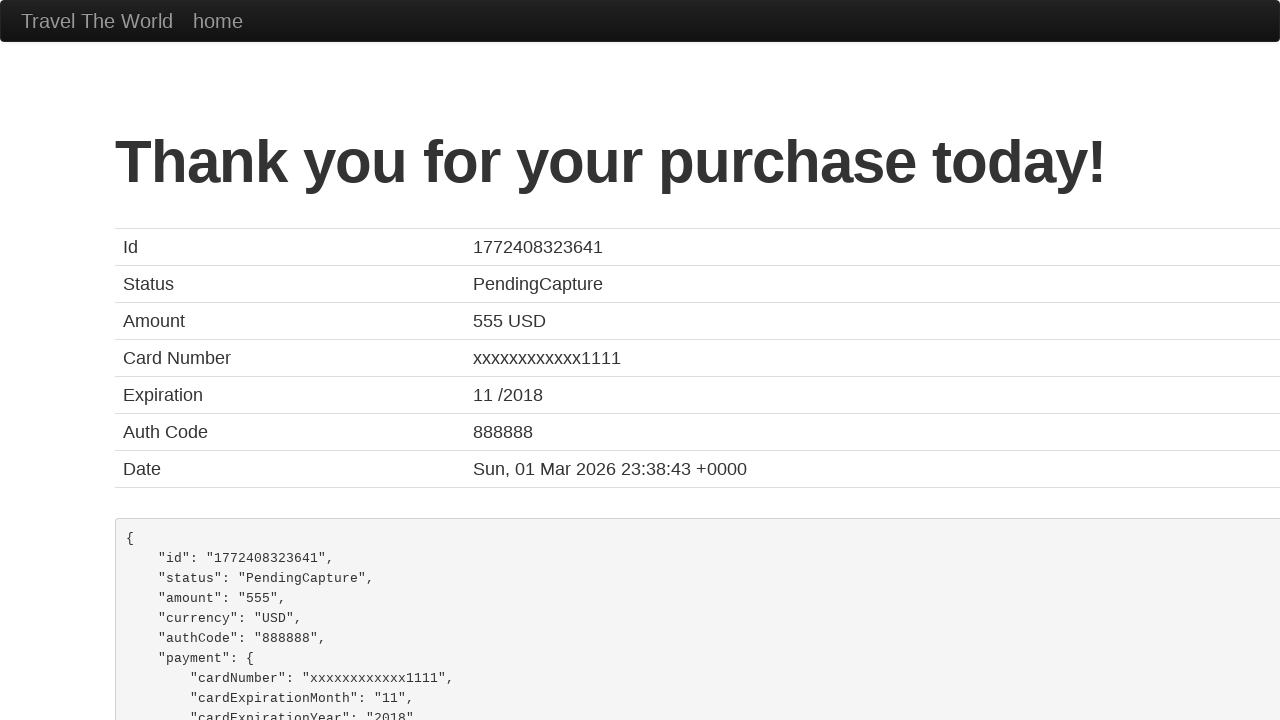

Flight purchase confirmation page displayed with thank you message
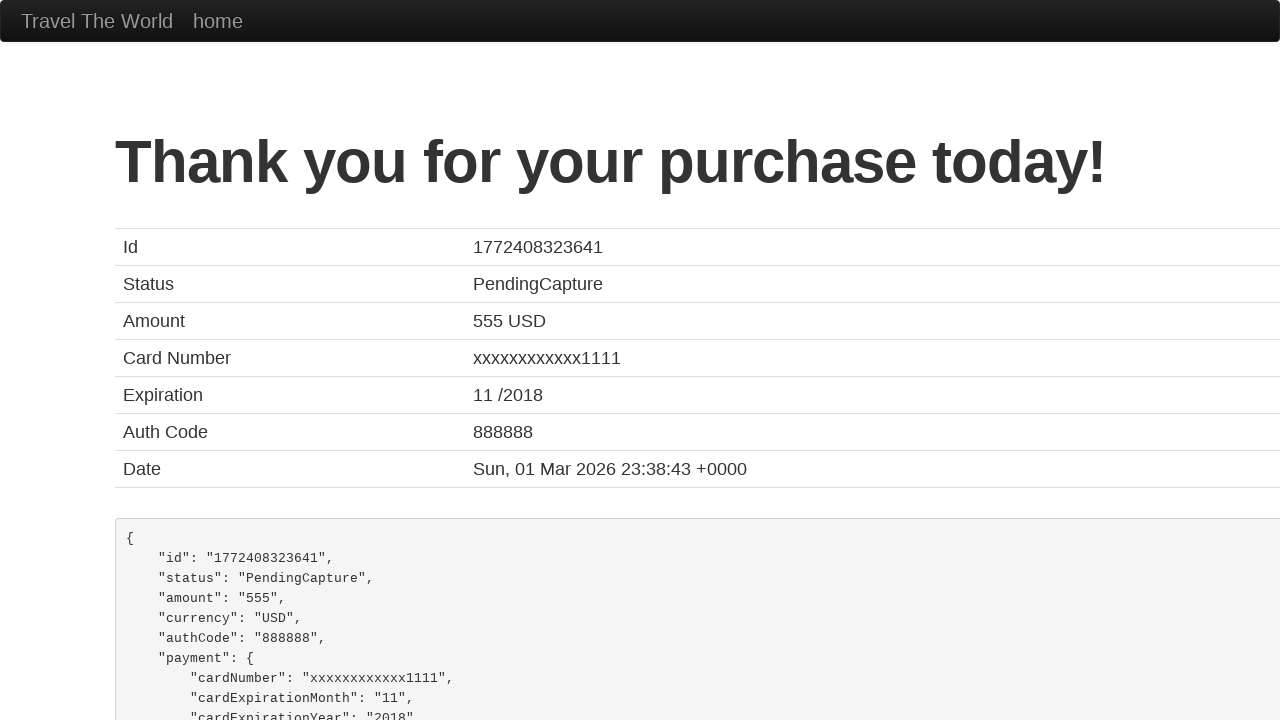

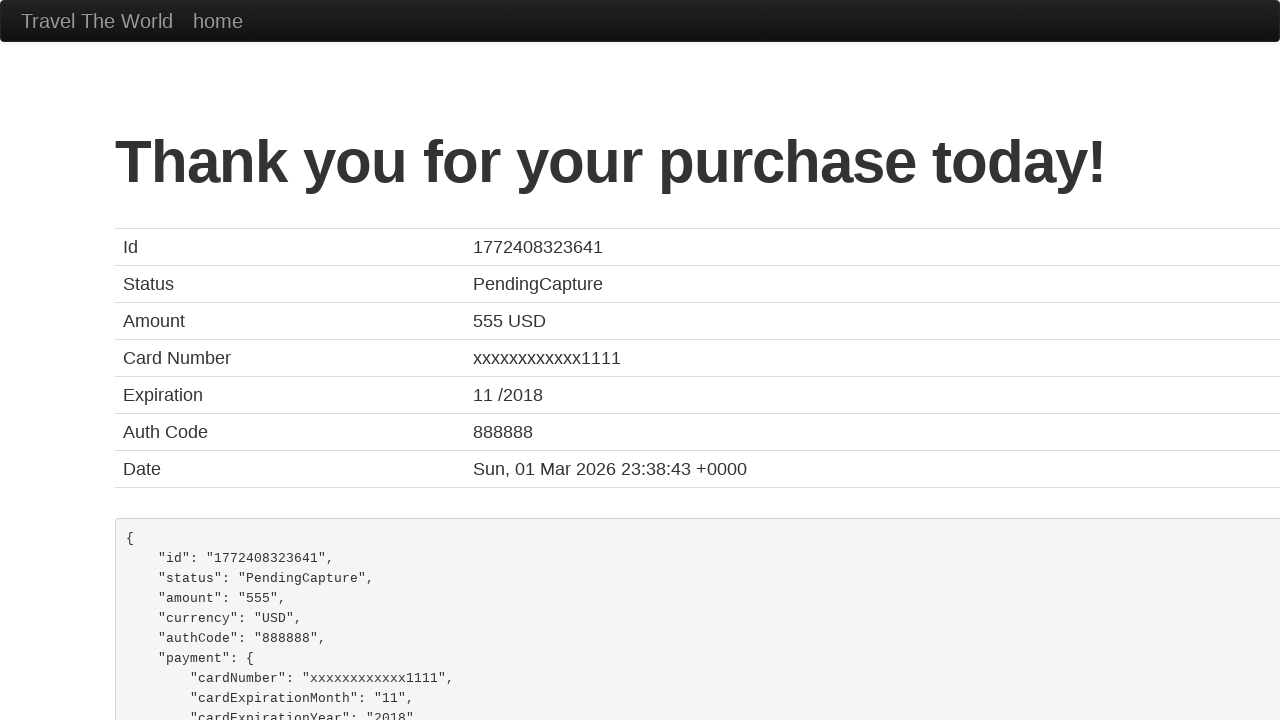